Tests FAQ accordion functionality by clicking on the undiscovered planet question and verifying the answer becomes visible

Starting URL: https://njit-final-group-project.vercel.app/faq

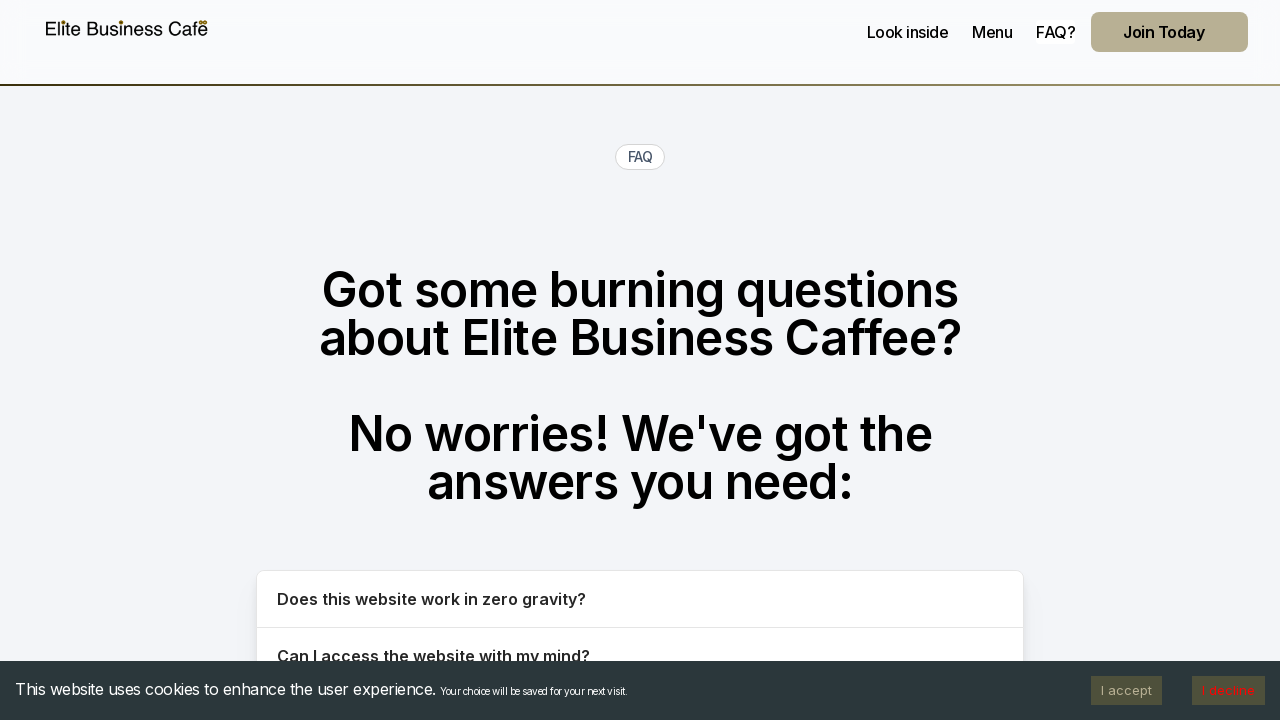

Clicked FAQ question about undiscovered planet at (640, 360) on button:text("Is it true that this website was once mistaken for an undiscovered 
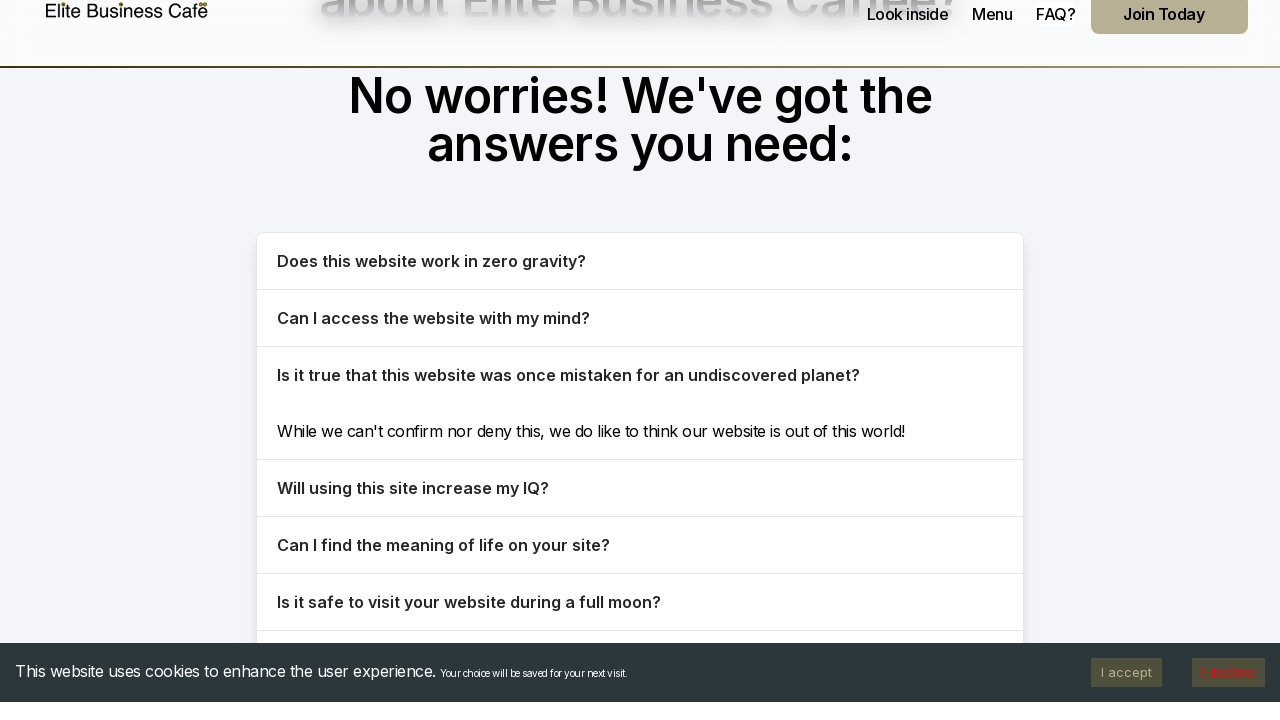

Verified accordion answer about undiscovered planet became visible
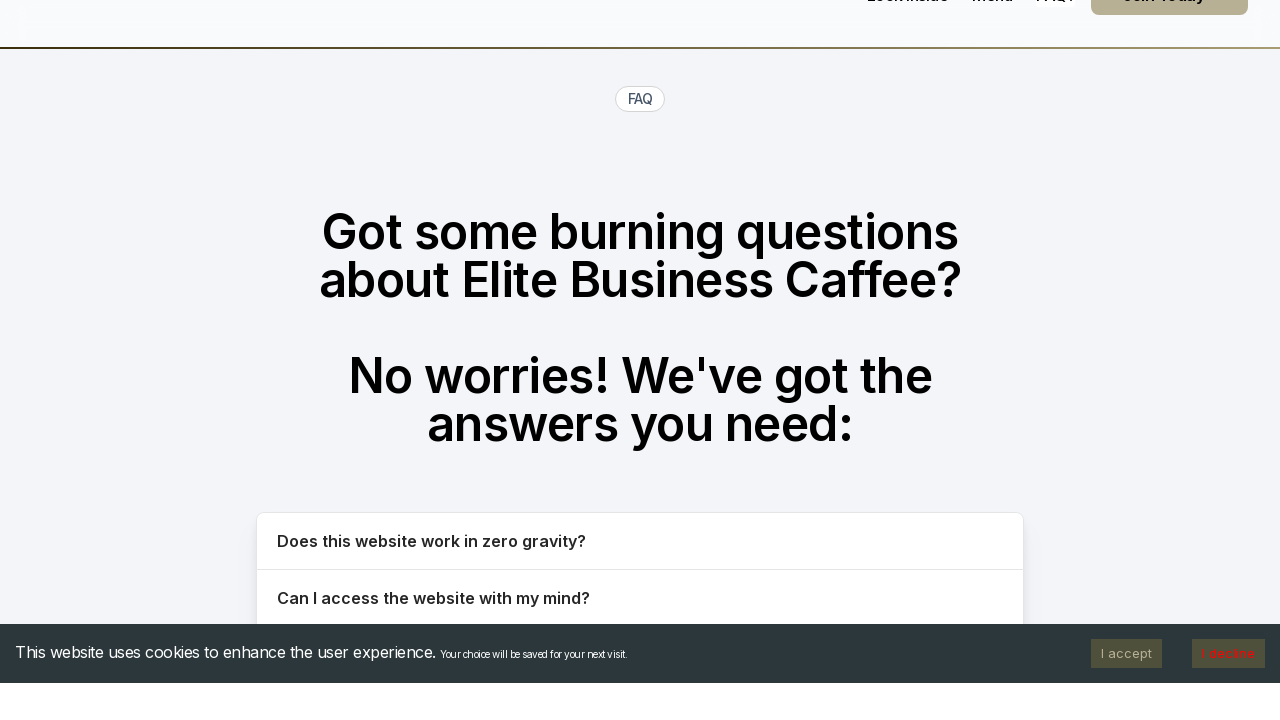

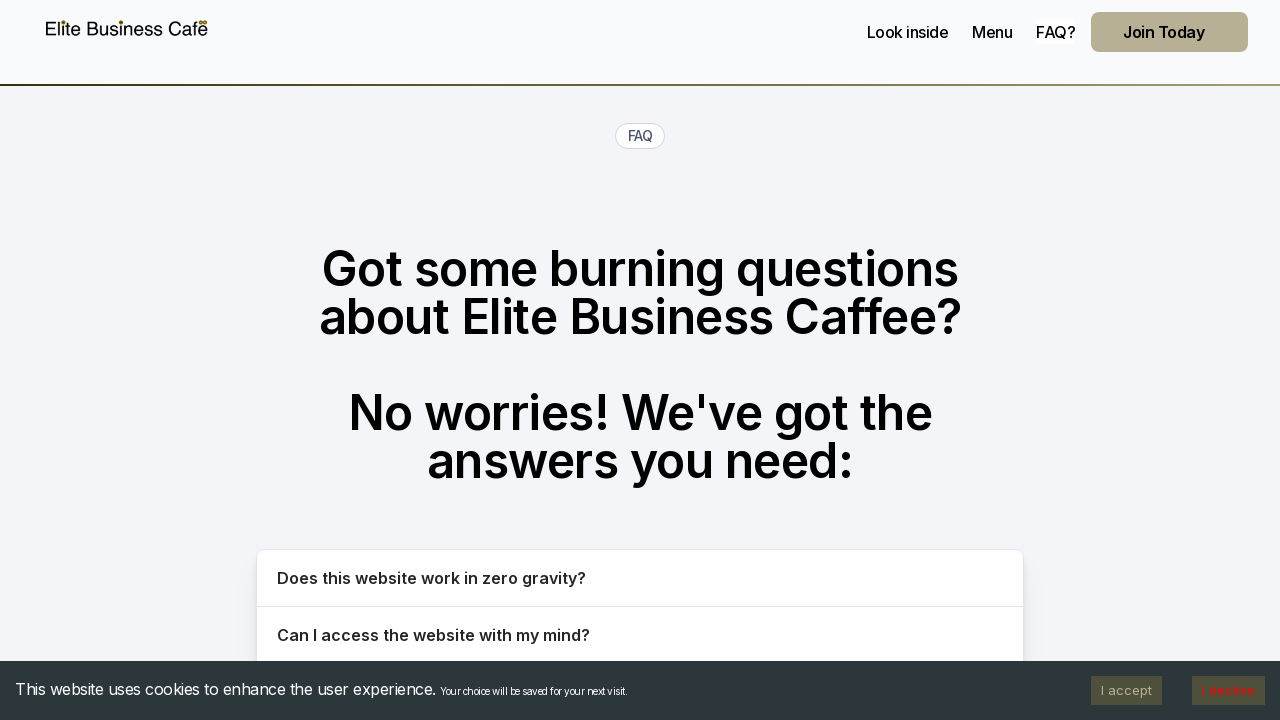